Tests clearing the complete state of all items by checking and unchecking the toggle all checkbox

Starting URL: https://demo.playwright.dev/todomvc

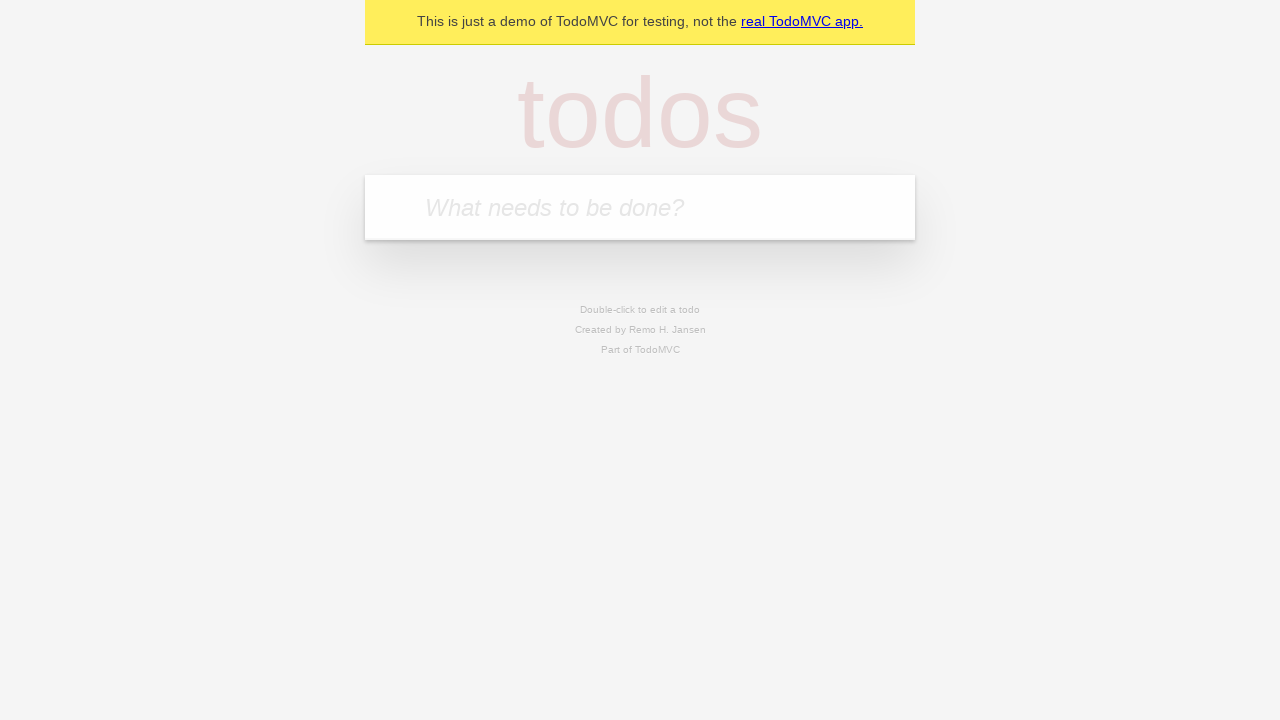

Filled todo input with 'buy some cheese' on internal:attr=[placeholder="What needs to be done?"i]
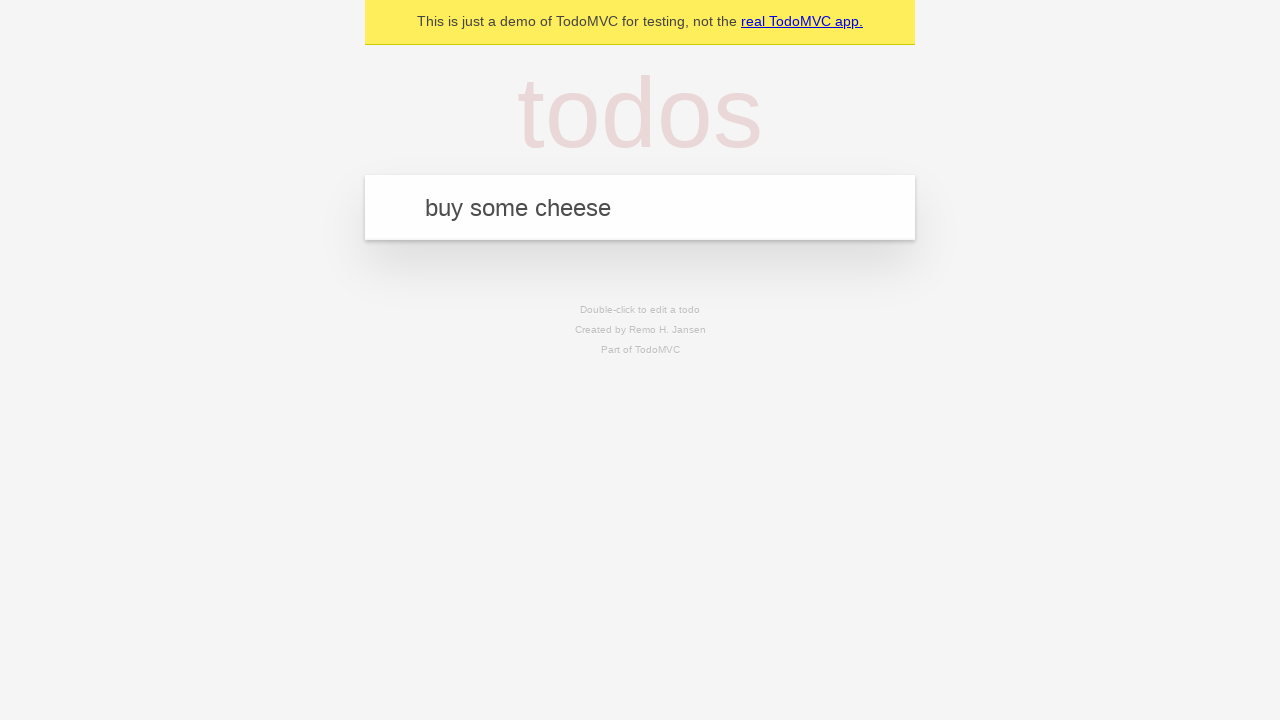

Pressed Enter to add first todo item on internal:attr=[placeholder="What needs to be done?"i]
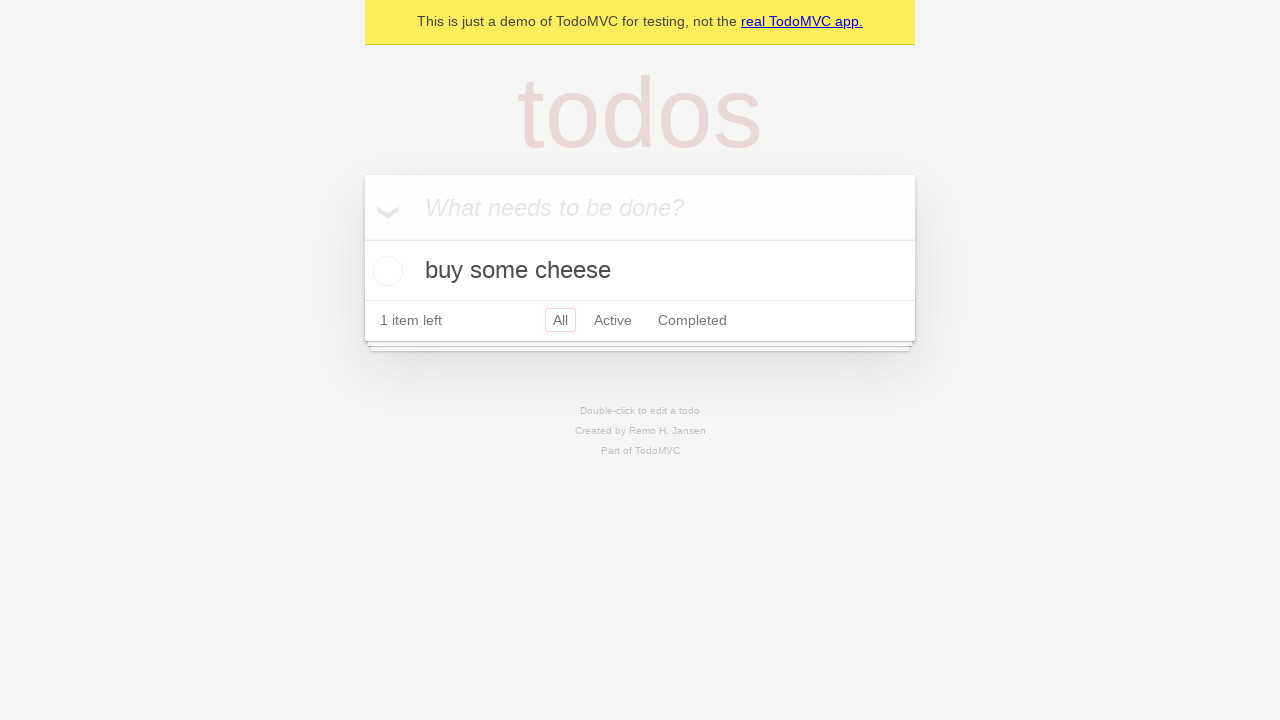

Filled todo input with 'feed the cat' on internal:attr=[placeholder="What needs to be done?"i]
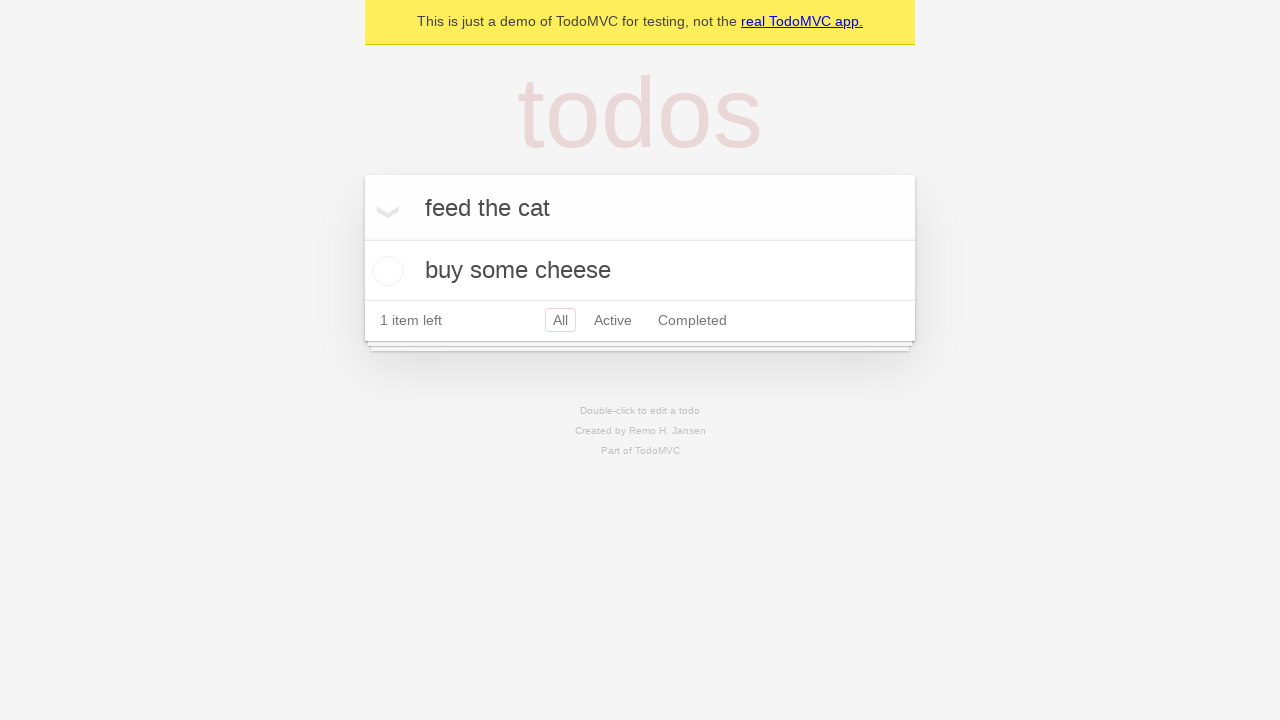

Pressed Enter to add second todo item on internal:attr=[placeholder="What needs to be done?"i]
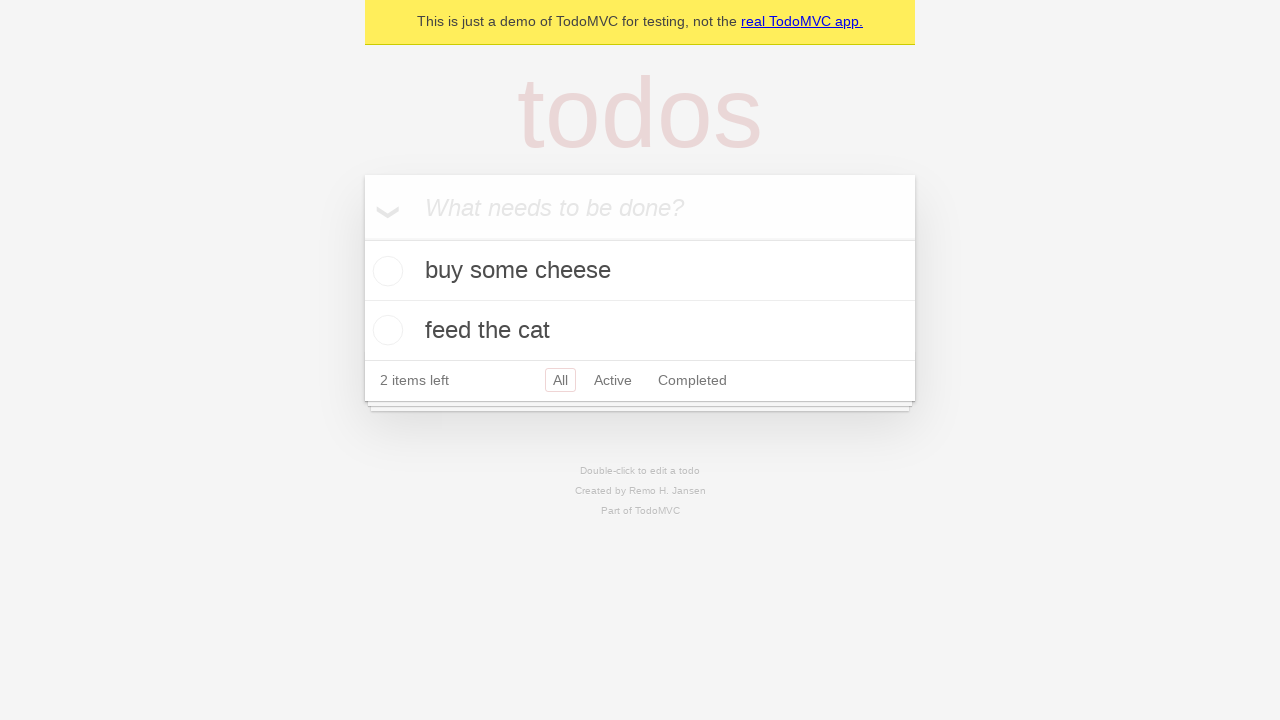

Filled todo input with 'book a doctors appointment' on internal:attr=[placeholder="What needs to be done?"i]
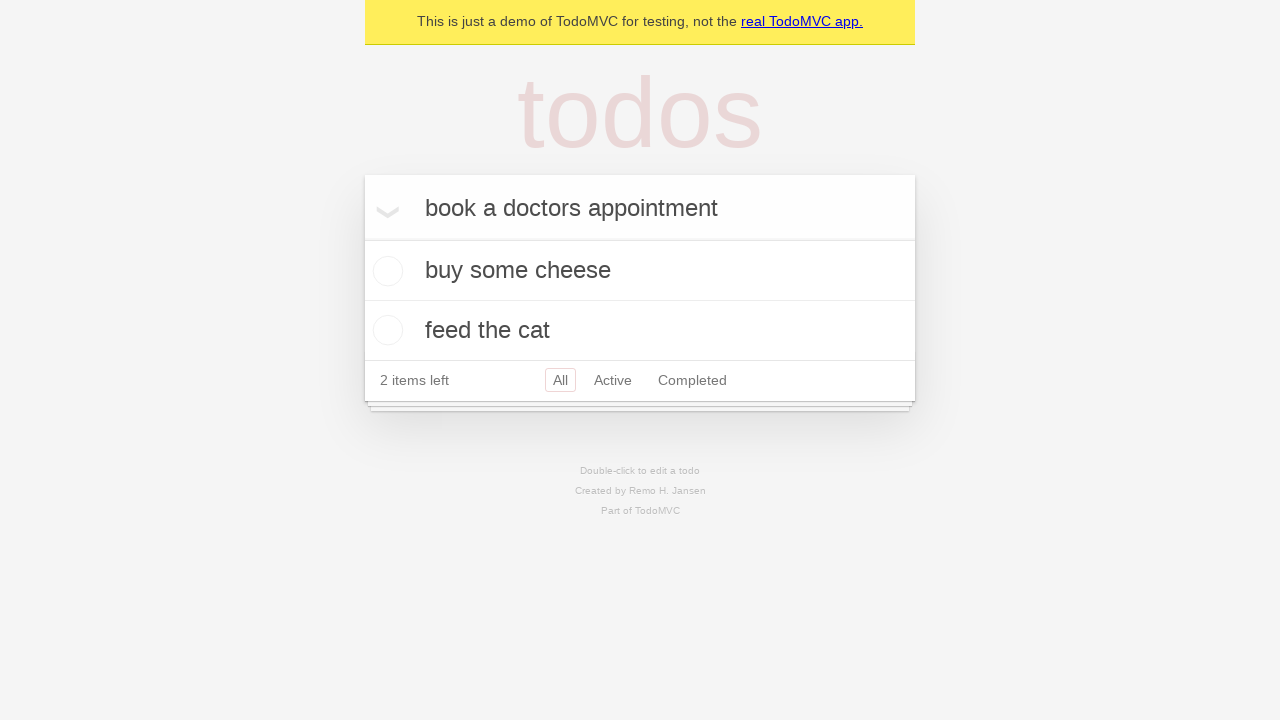

Pressed Enter to add third todo item on internal:attr=[placeholder="What needs to be done?"i]
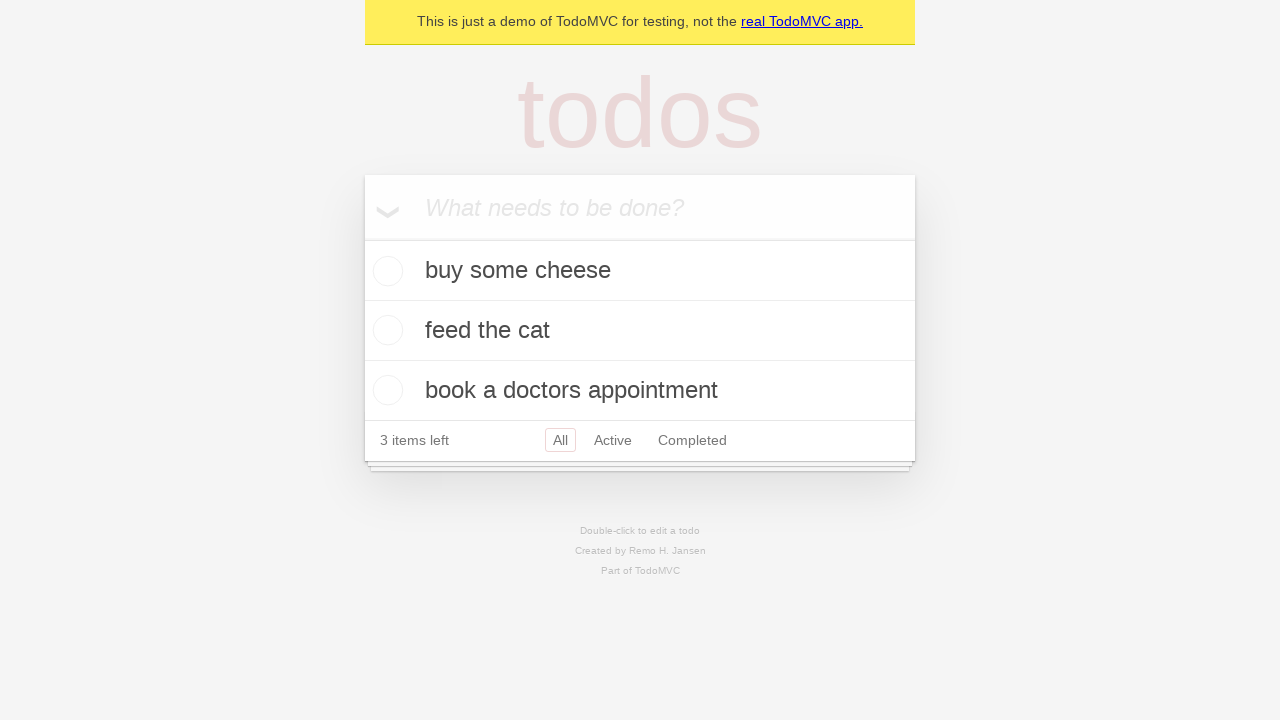

Checked 'Mark all as complete' toggle to mark all items as complete at (362, 238) on internal:label="Mark all as complete"i
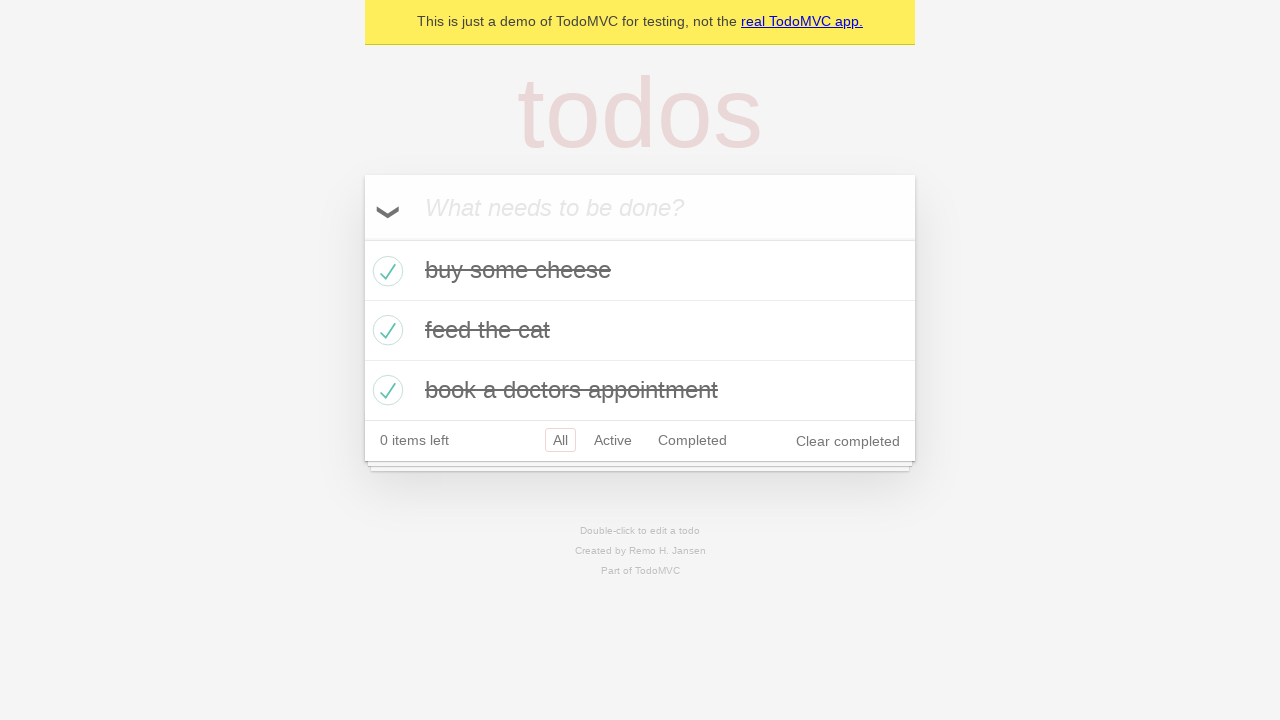

Unchecked 'Mark all as complete' toggle to clear all completed states at (362, 238) on internal:label="Mark all as complete"i
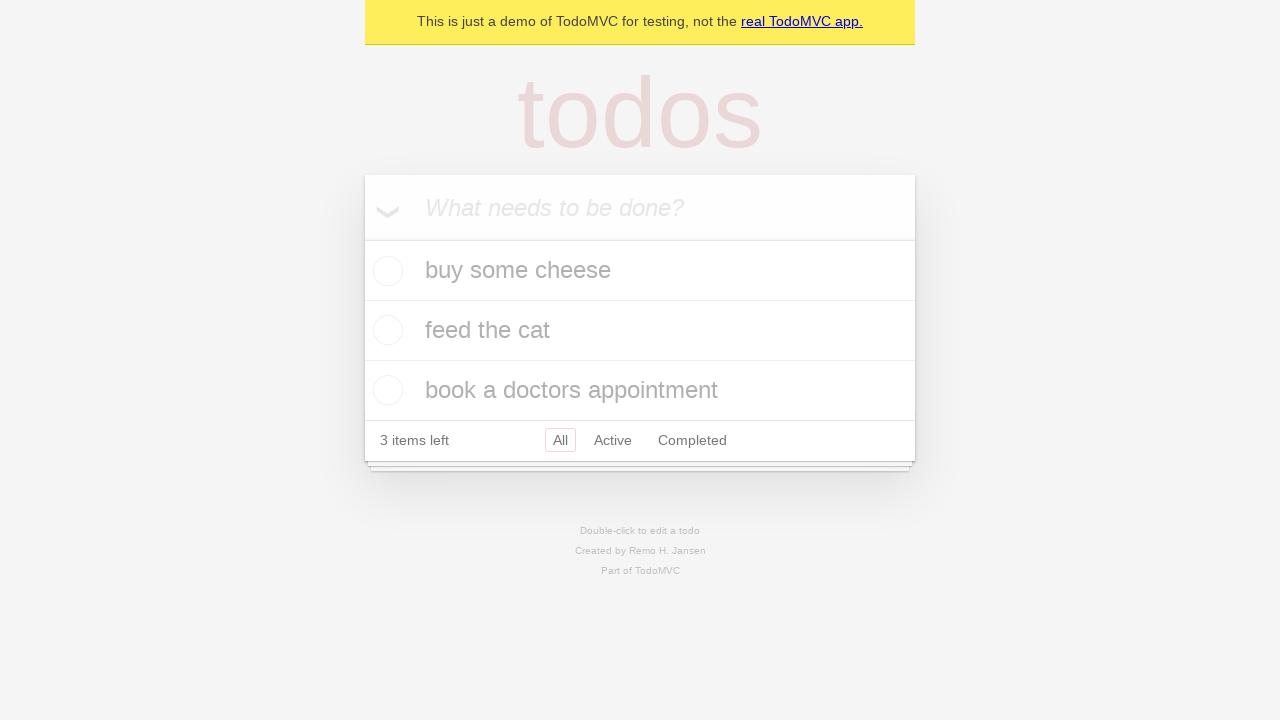

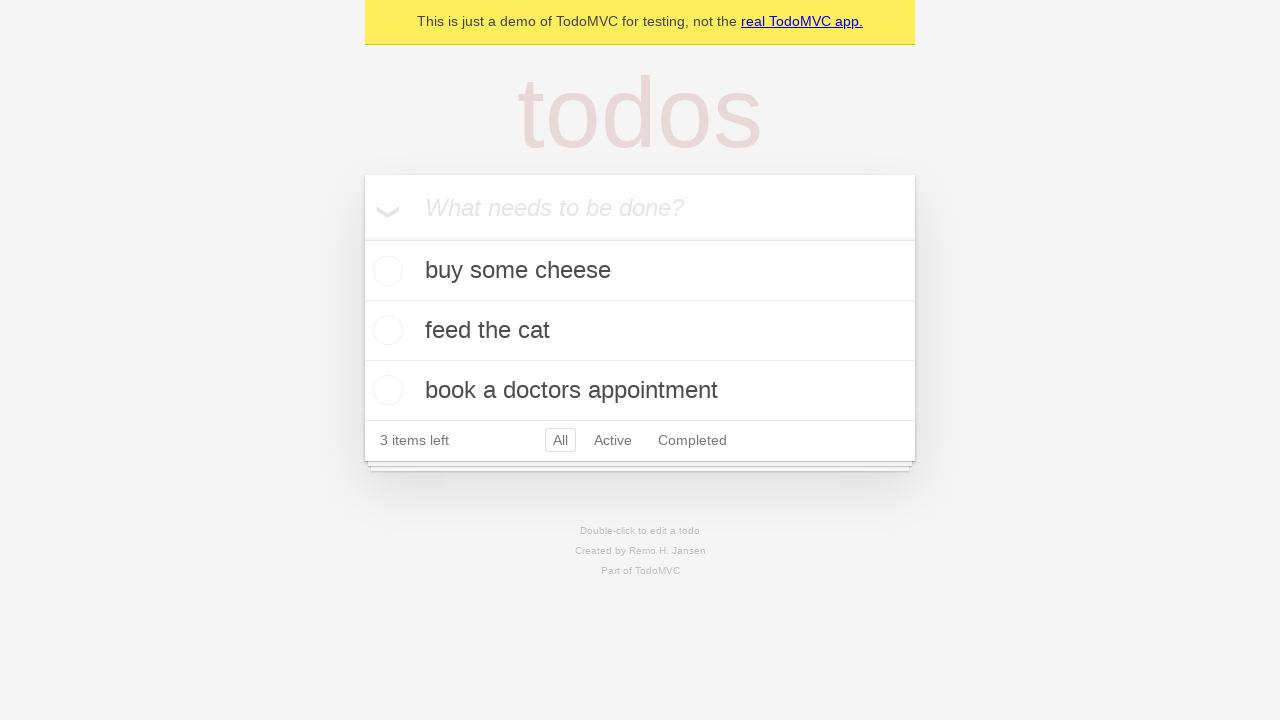